Tests JavaScript alert handling by clicking a prompt button, interacting with the alert dialog, and reading its text

Starting URL: https://the-internet.herokuapp.com/javascript_alerts

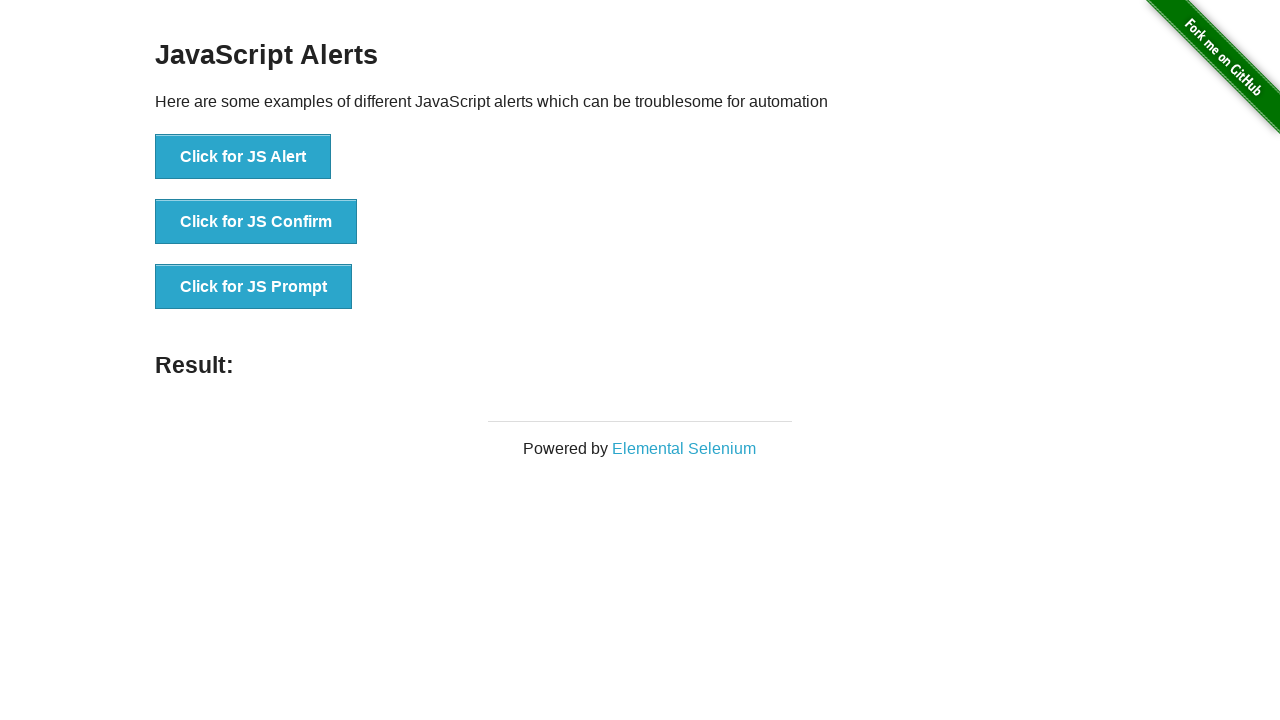

Clicked the JS Prompt button to trigger alert dialog at (254, 287) on xpath=//button[normalize-space()='Click for JS Prompt']
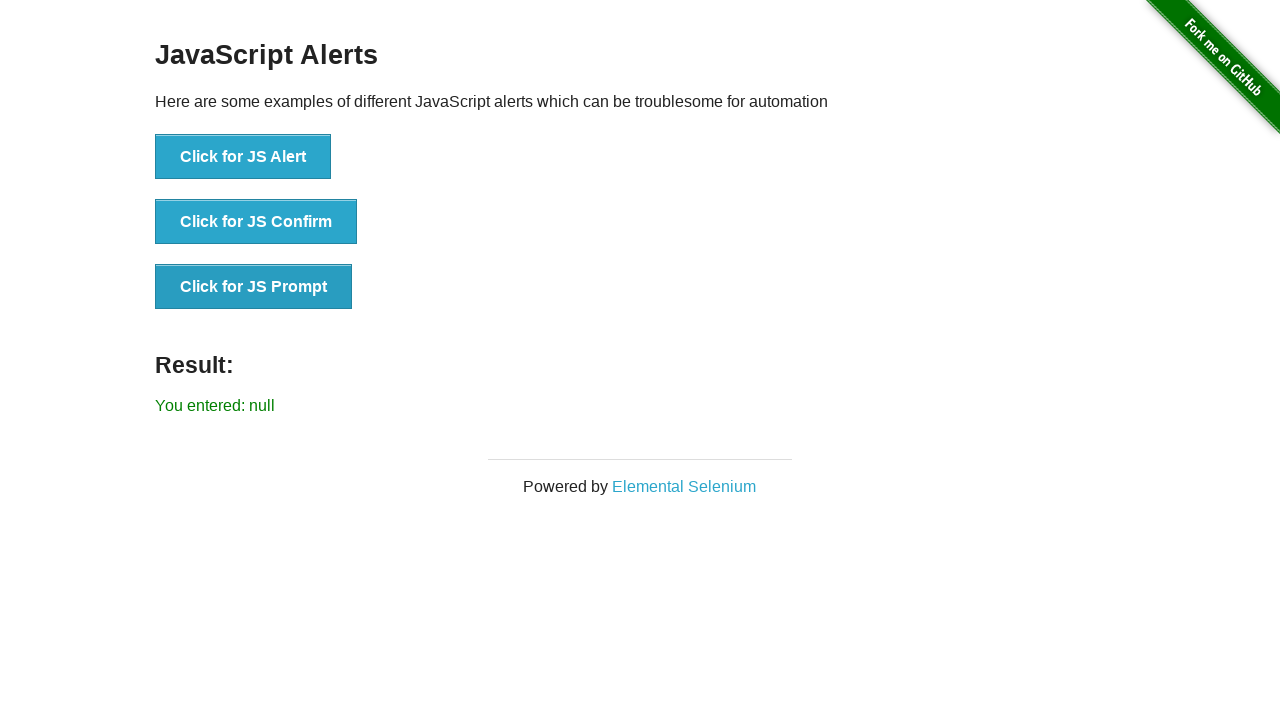

Set up dialog handler to accept prompt with 'Hello'
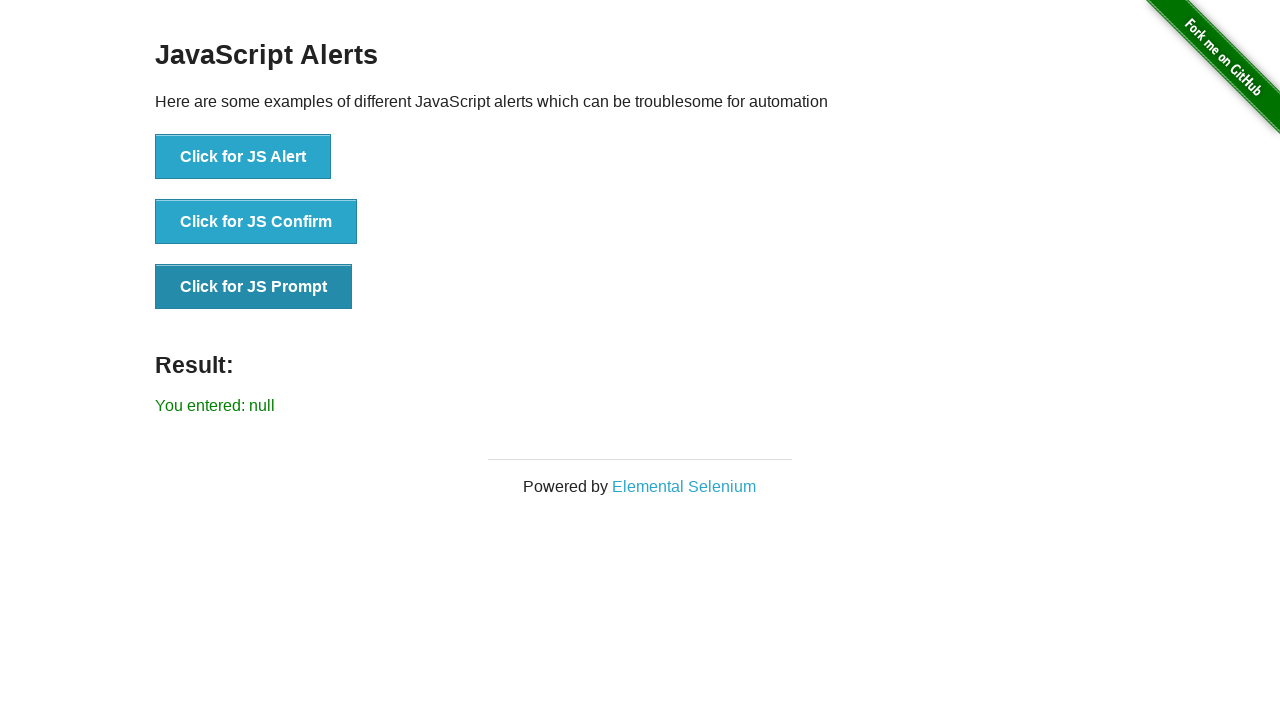

Clicked the JS Prompt button again to trigger alert and interact with it at (254, 287) on xpath=//button[normalize-space()='Click for JS Prompt']
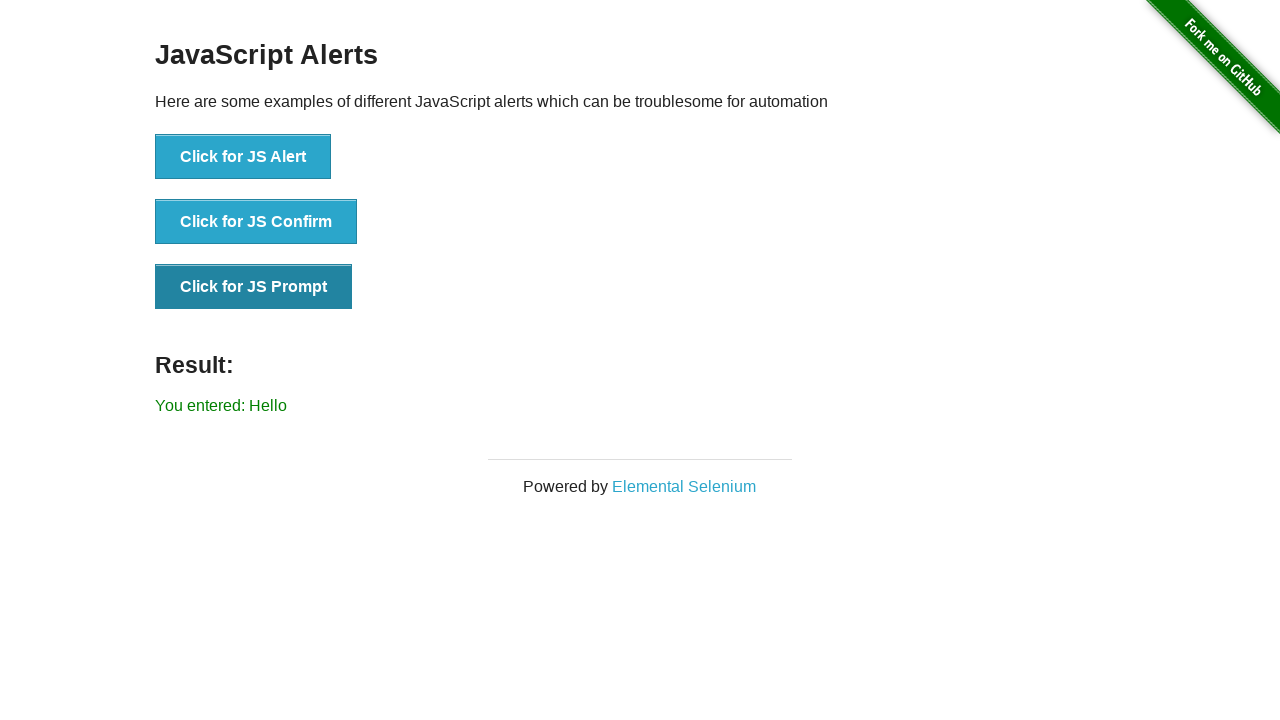

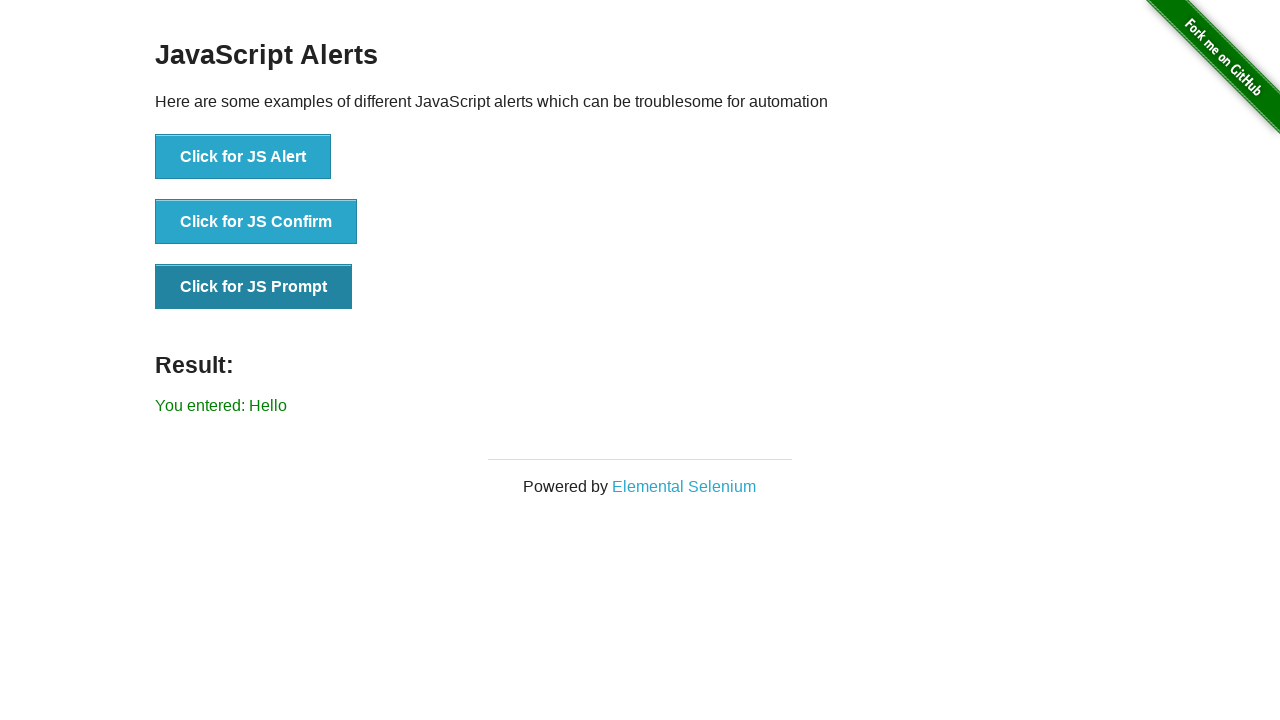